Tests checkbox interactions by finding unchecked checkboxes and clicking them to check them

Starting URL: https://the-internet.herokuapp.com/checkboxes

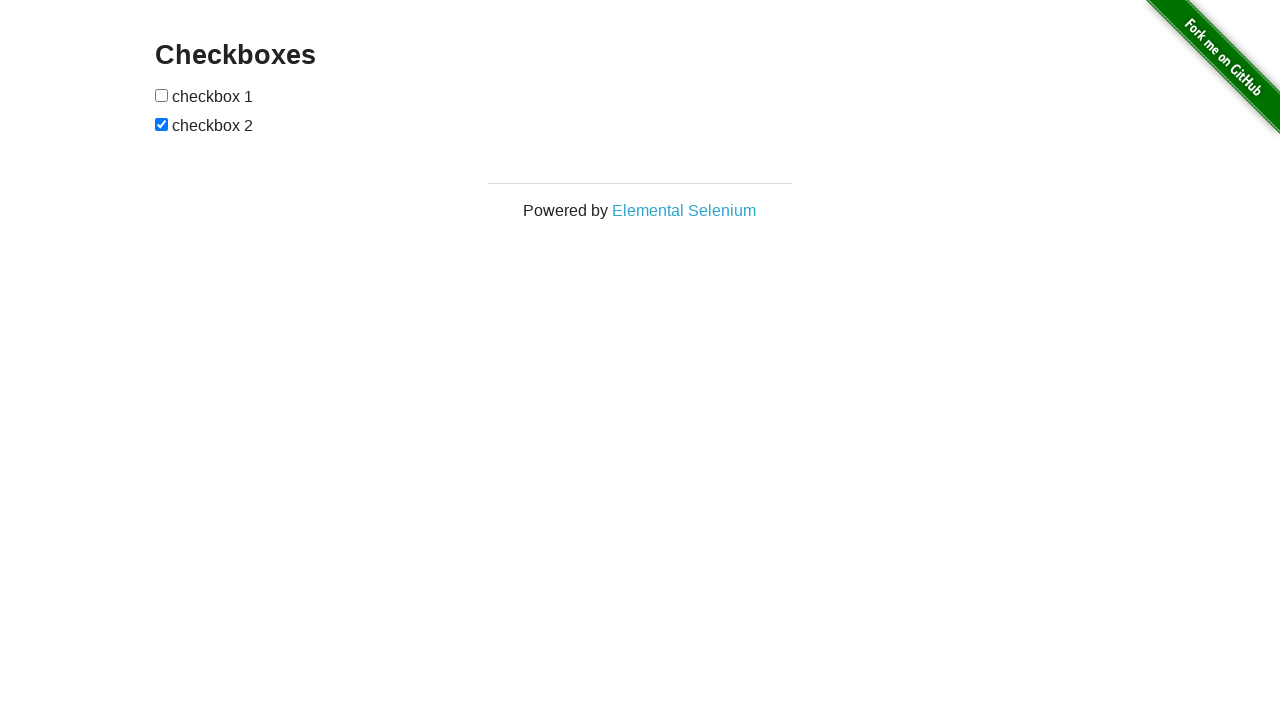

Located all checkboxes on the page
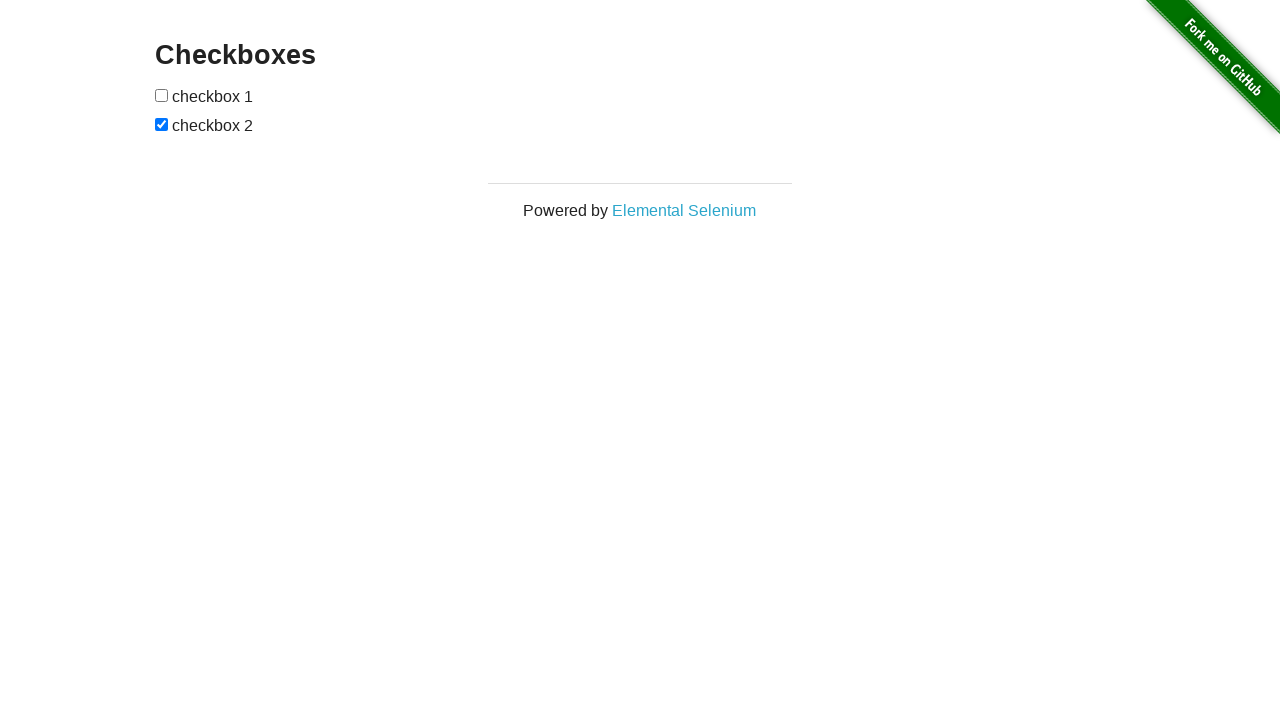

Clicked an unchecked checkbox to check it at (162, 95) on input[type='checkbox'] >> nth=0
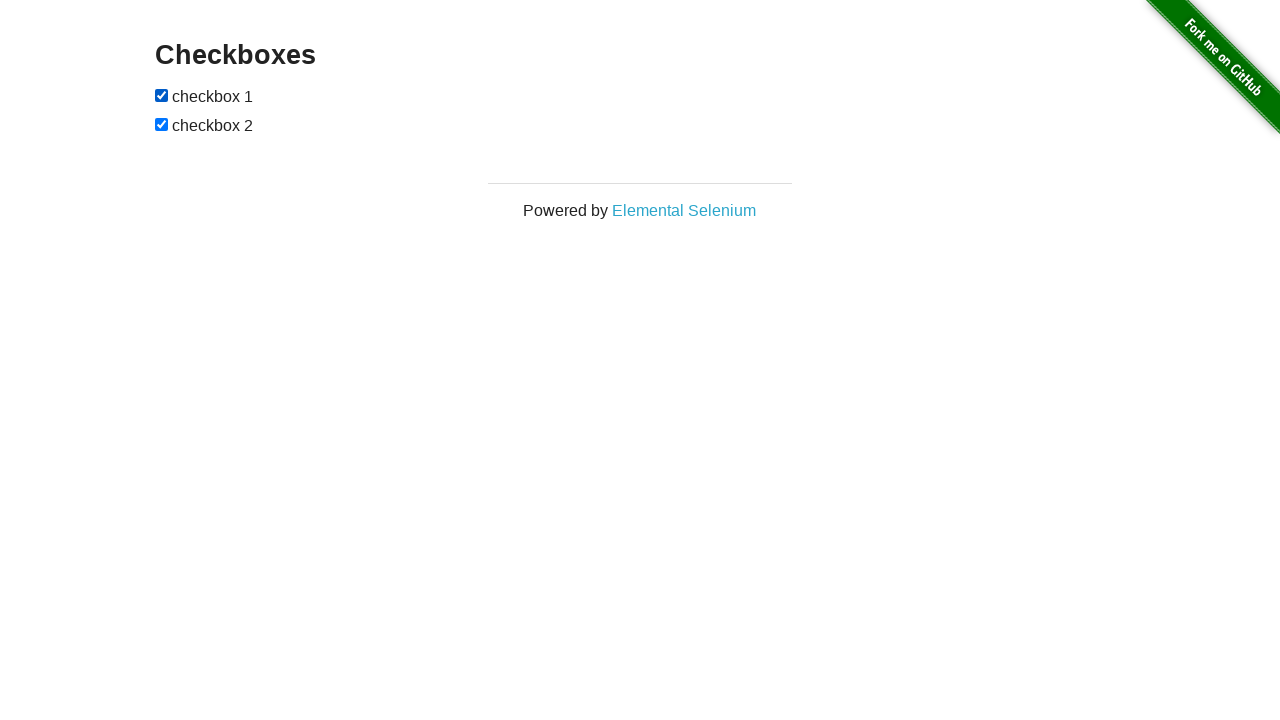

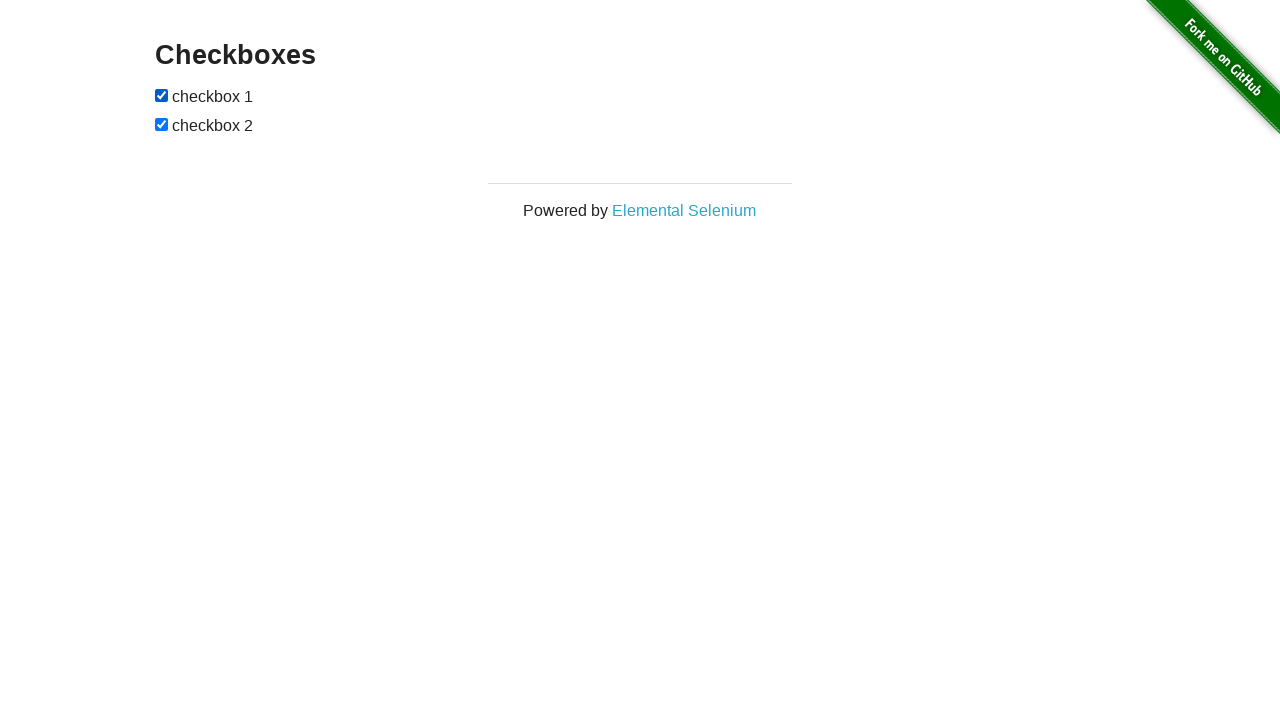